Tests window switching functionality by clicking a link that opens a new window and extracting email information from the new window

Starting URL: https://rahulshettyacademy.com/loginpagePractise/

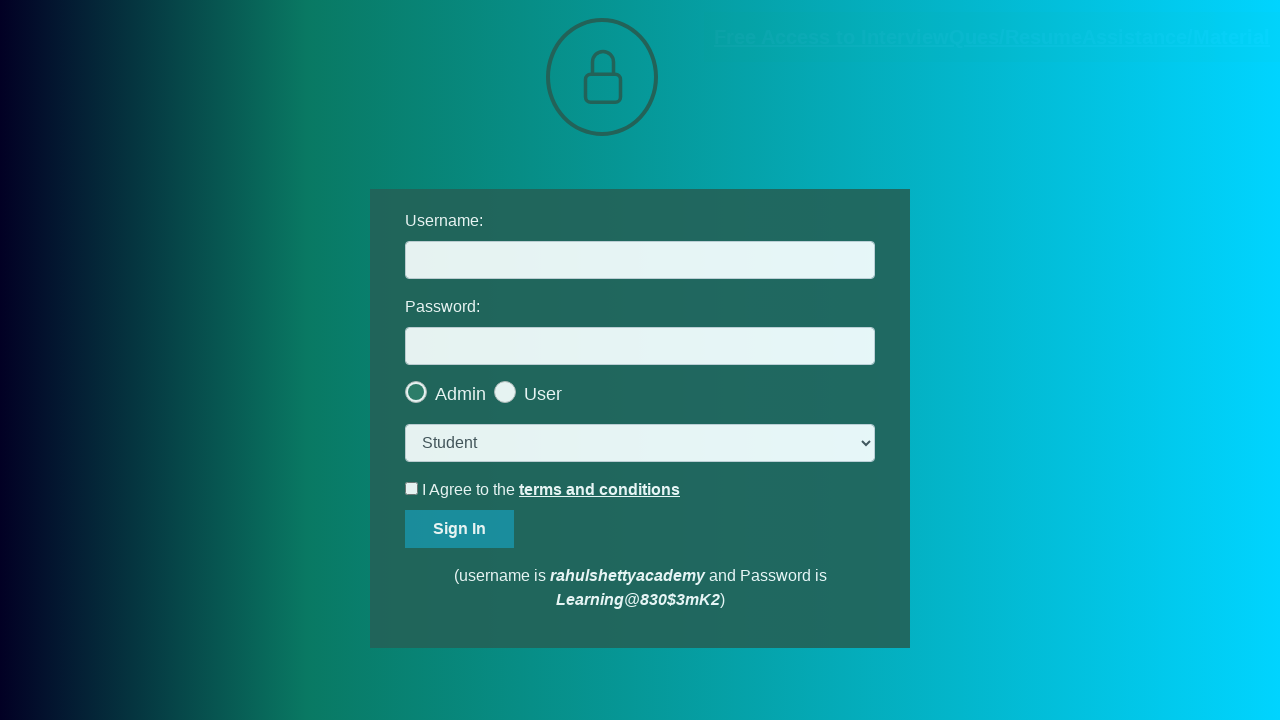

Clicked link to open new window for Free Access to InterviewQues/ResumeAssistance/Material at (992, 37) on a:has-text('Free Access to InterviewQues/ResumeAssistance/Material')
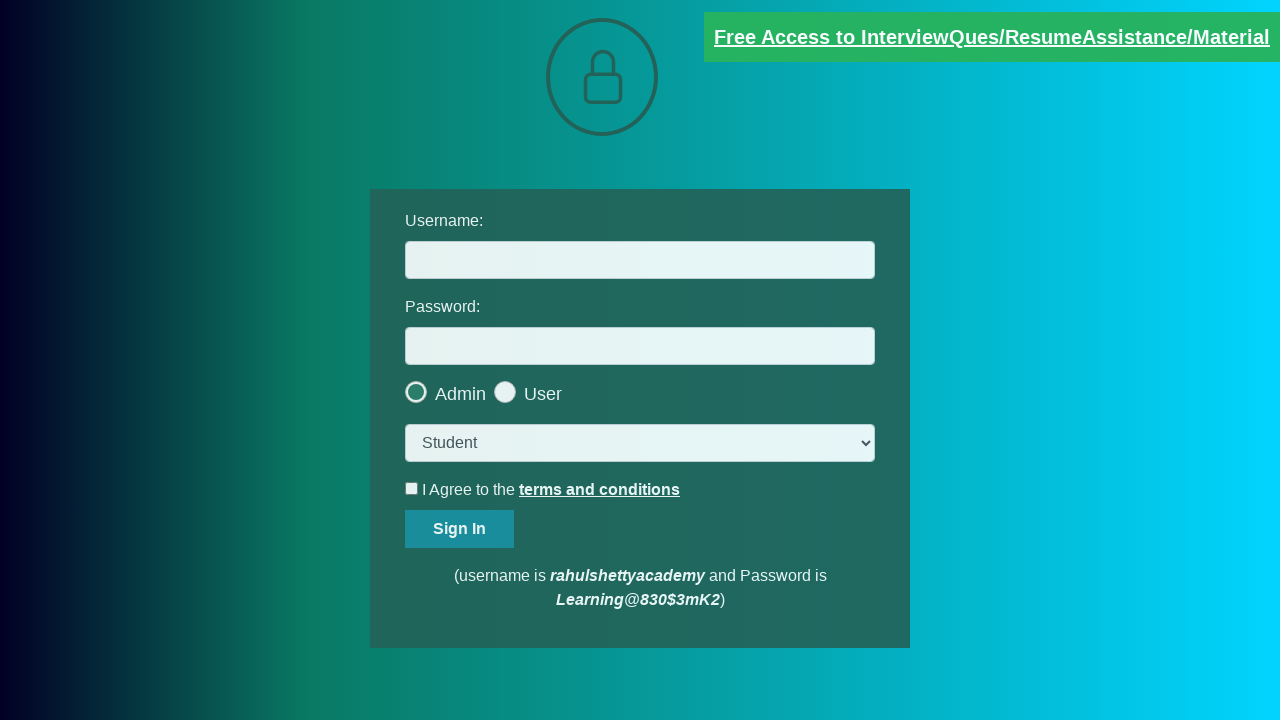

New window/page opened and captured
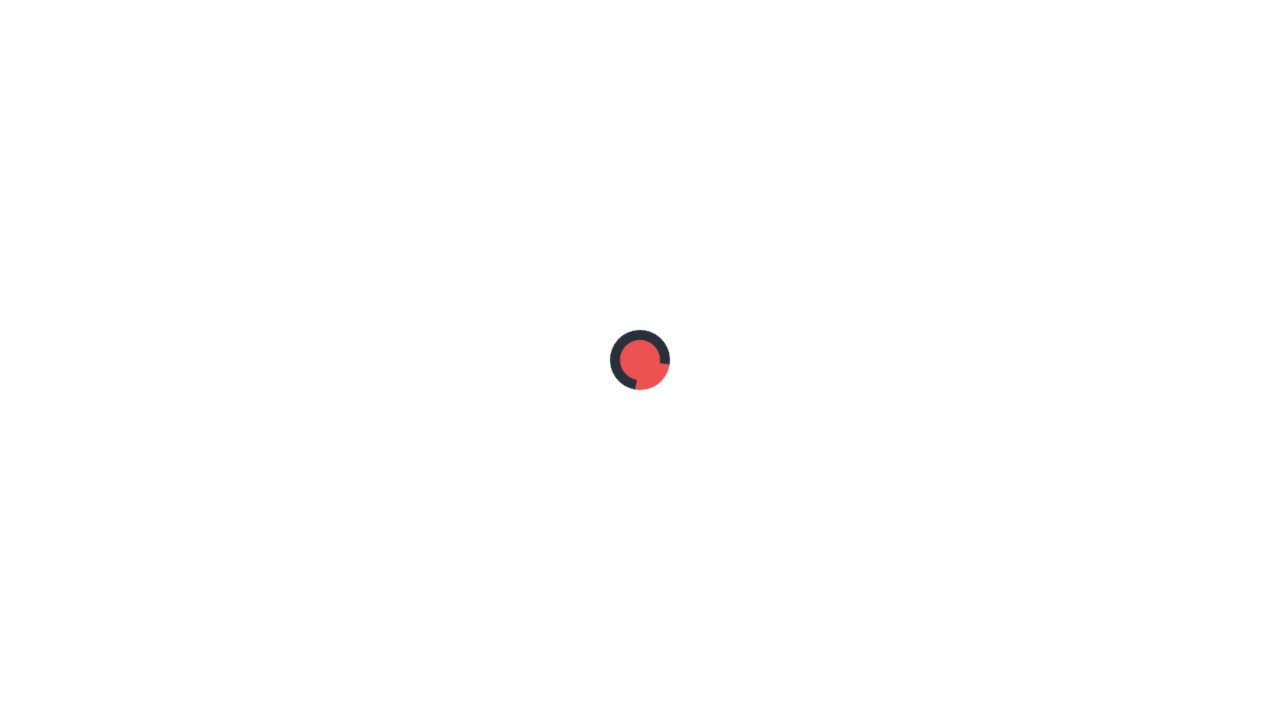

New page fully loaded
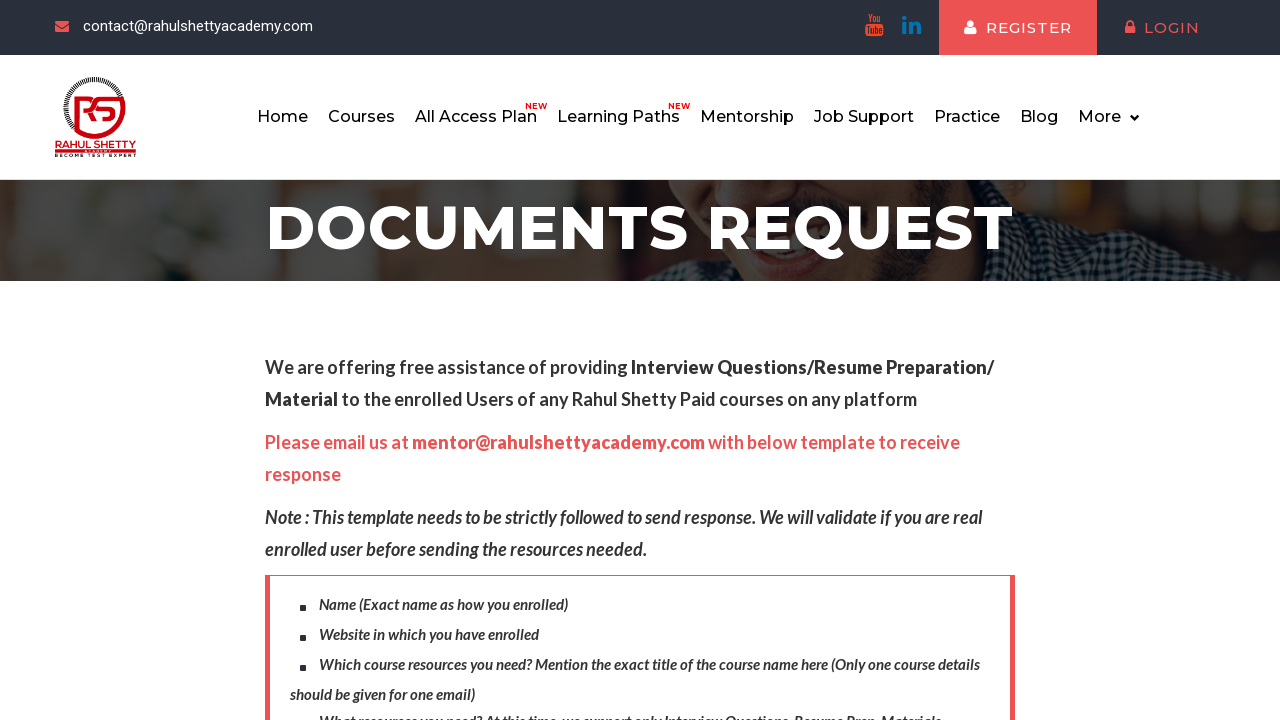

Extracted text from .im-para.red element
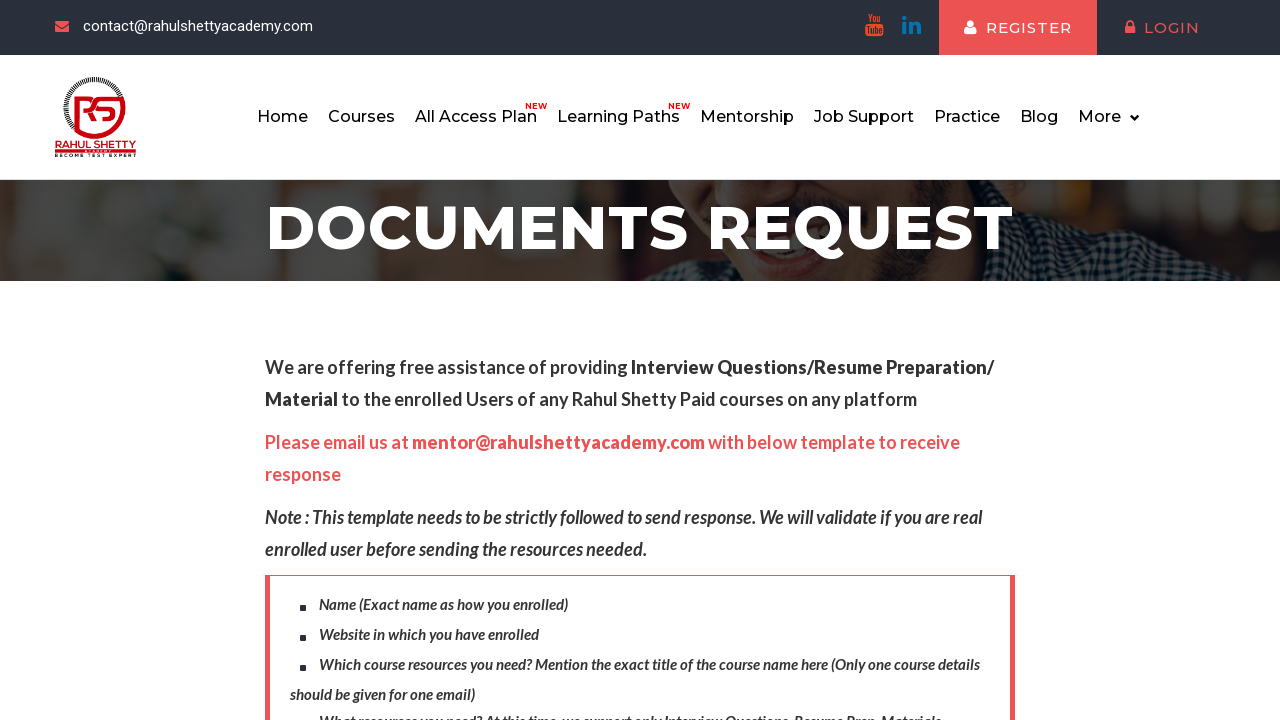

Extracted email from text: mentor@rahulshettyacademy.com
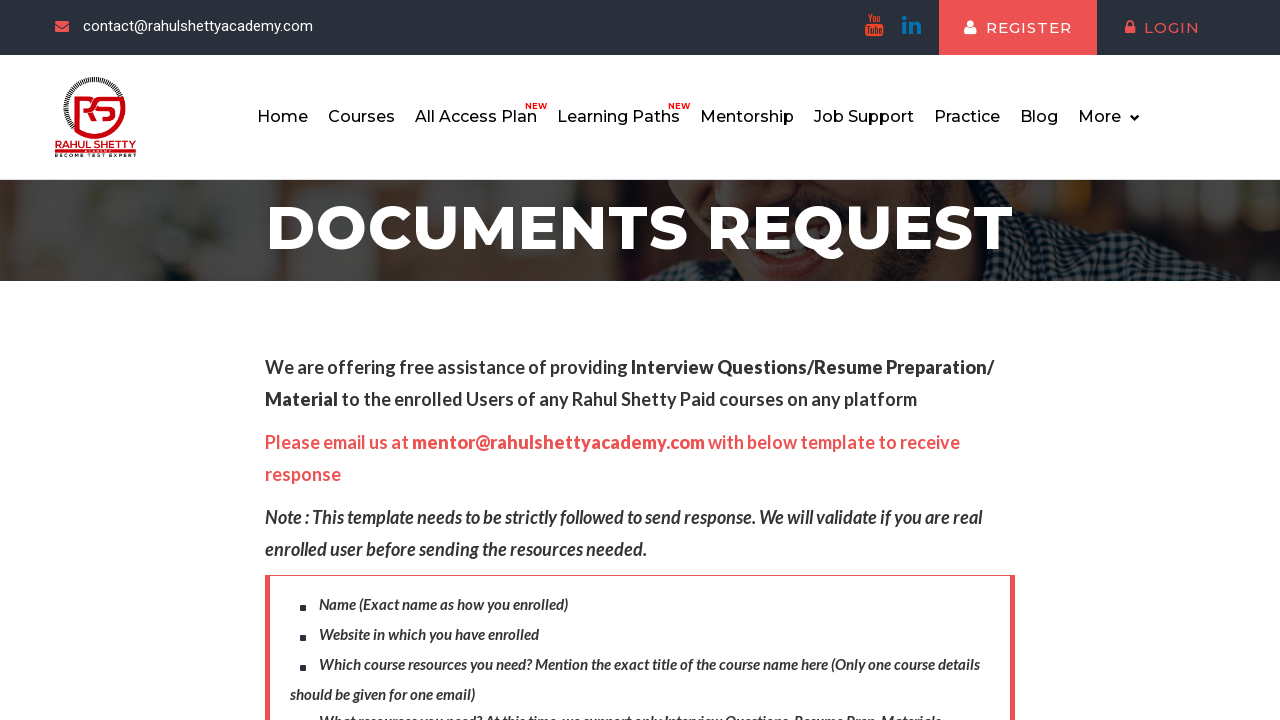

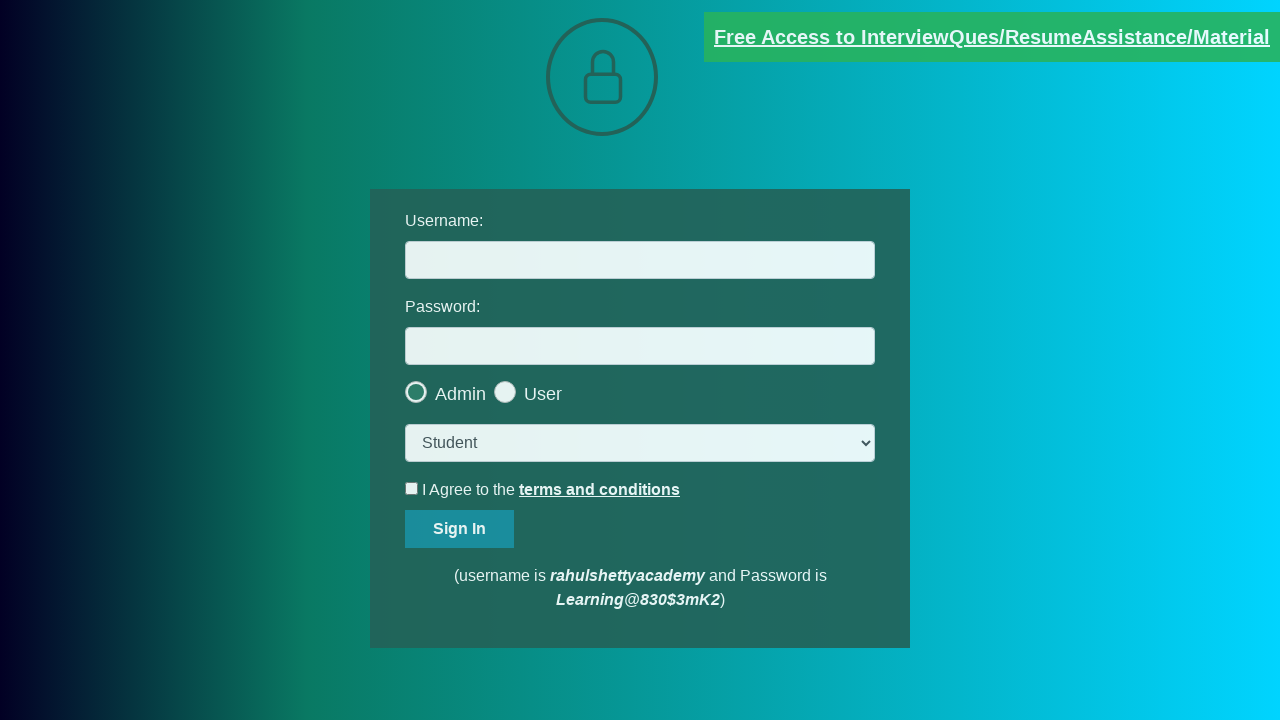